Tests registration form email validation by entering an invalid email format and verifying the appropriate error message is displayed.

Starting URL: https://alada.vn/tai-khoan/dang-ky.html

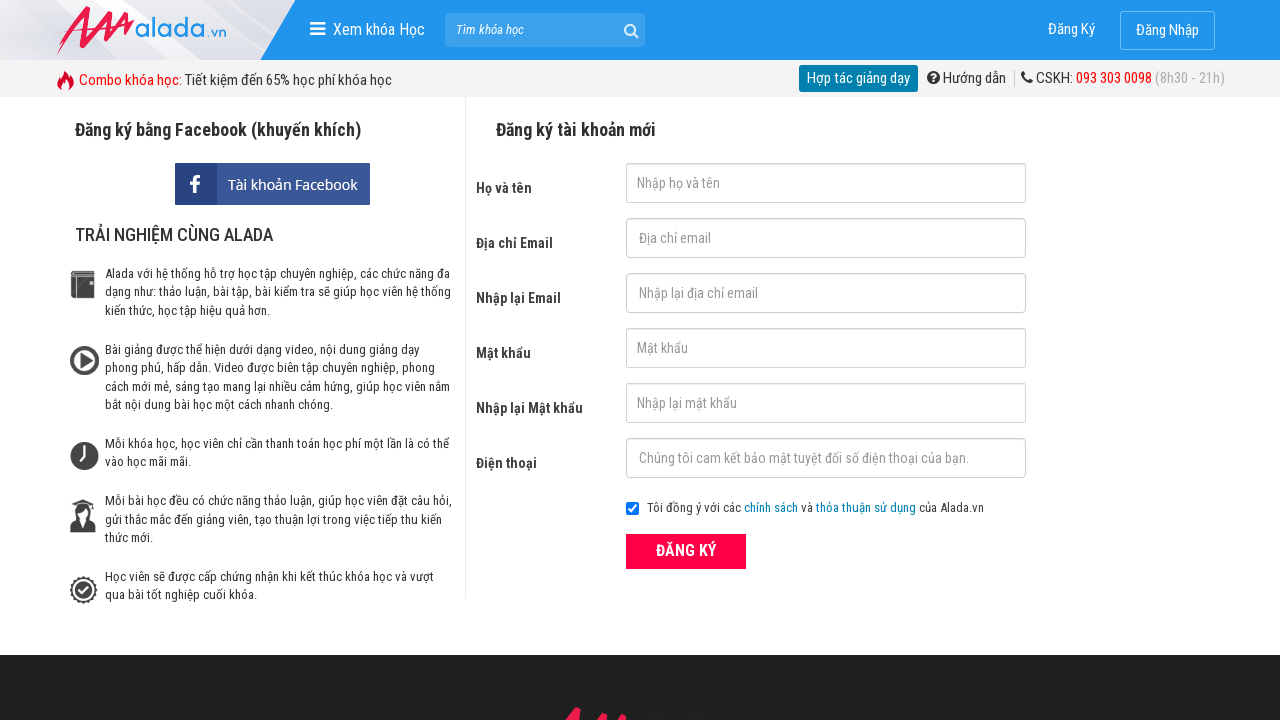

Filled first name field with 'Joe Biden' on #txtFirstname
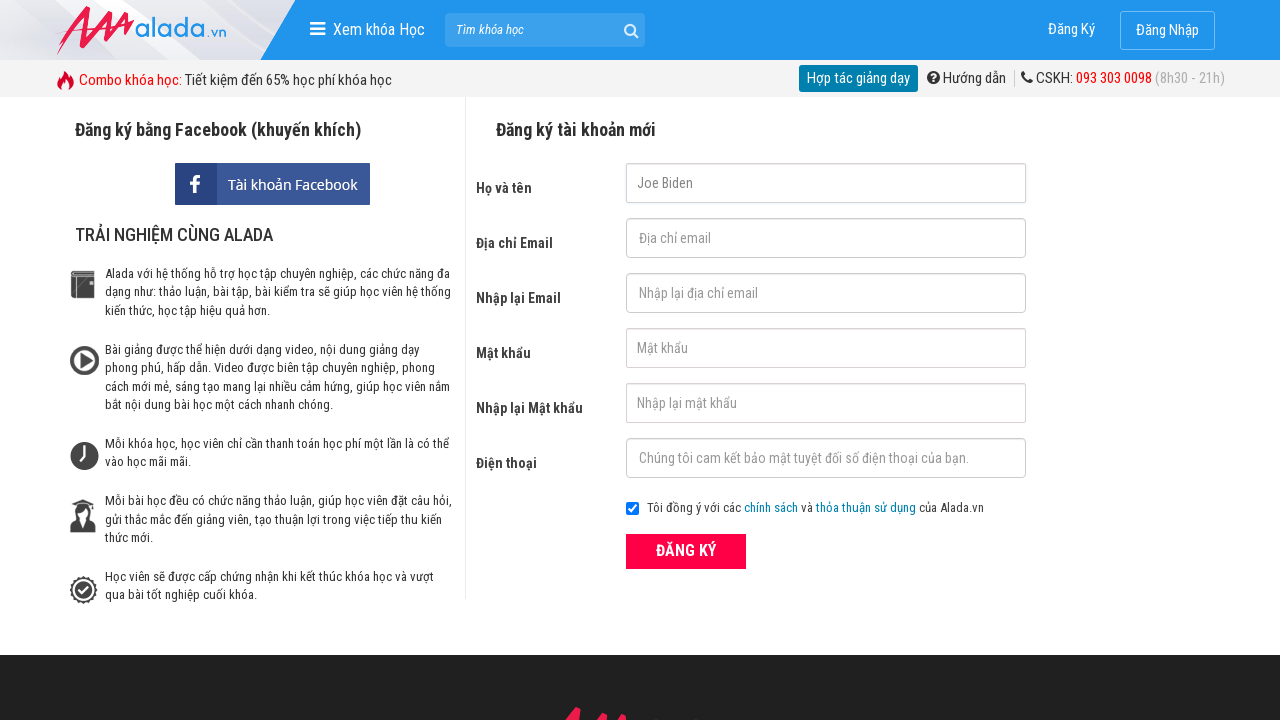

Filled email field with invalid email 'joebiden' (missing @domain) on #txtEmail
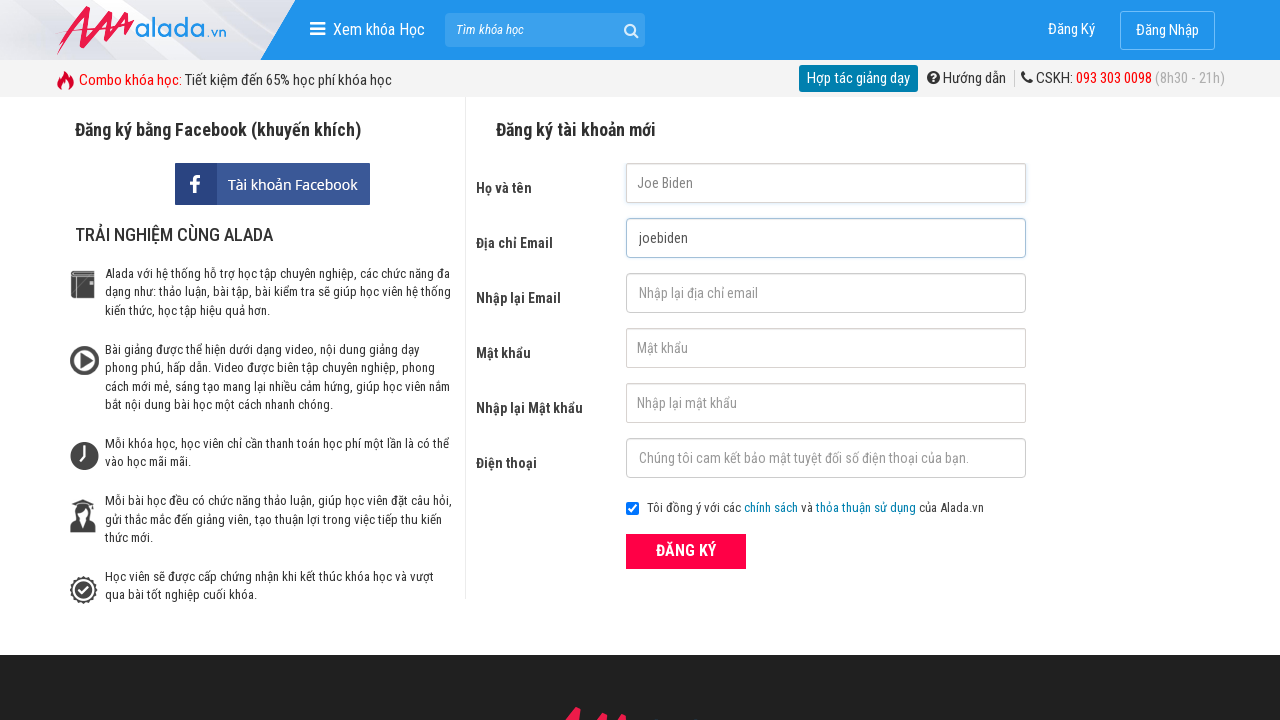

Filled confirm email field with 'joebiden' on #txtCEmail
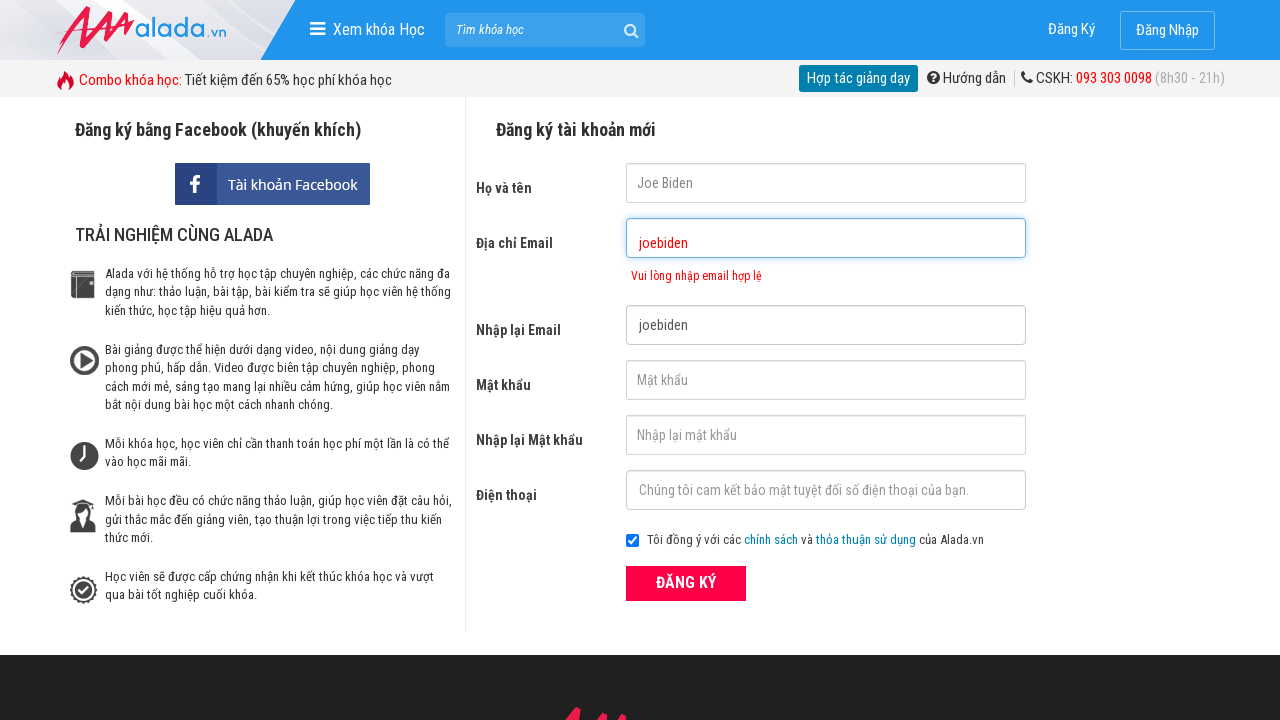

Filled password field with '123456' on #txtPassword
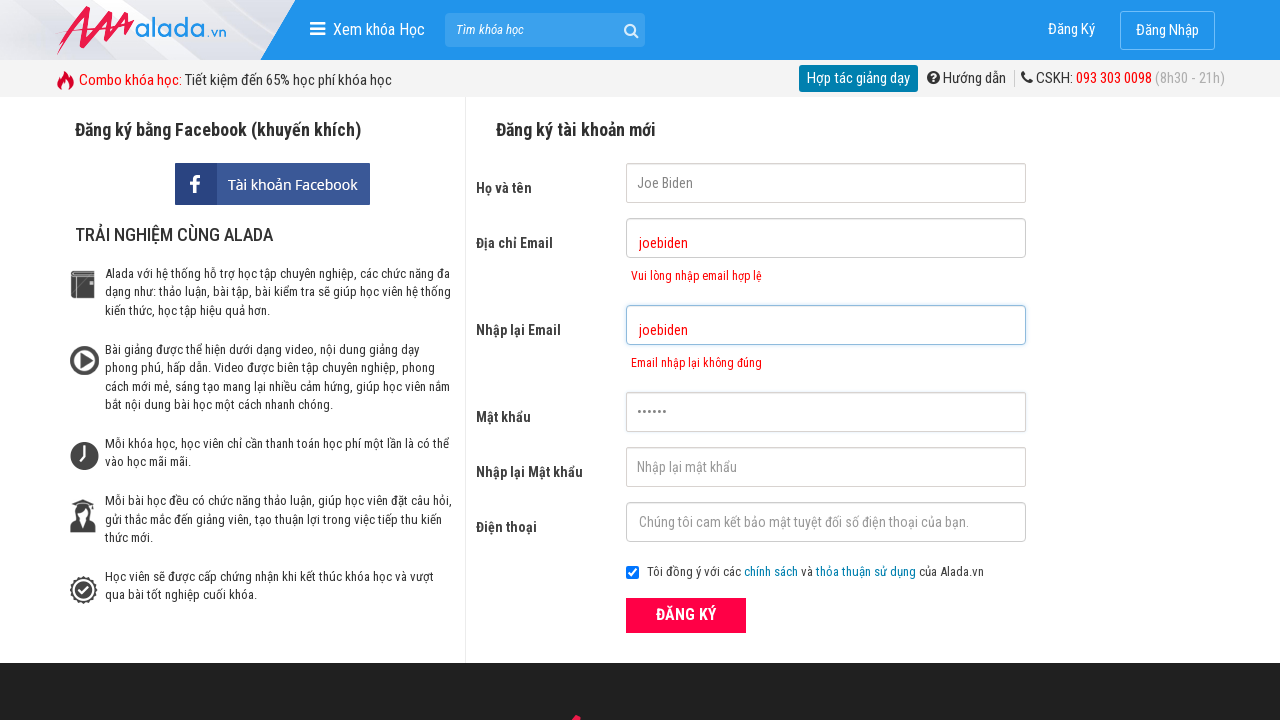

Filled confirm password field with '123456' on #txtCPassword
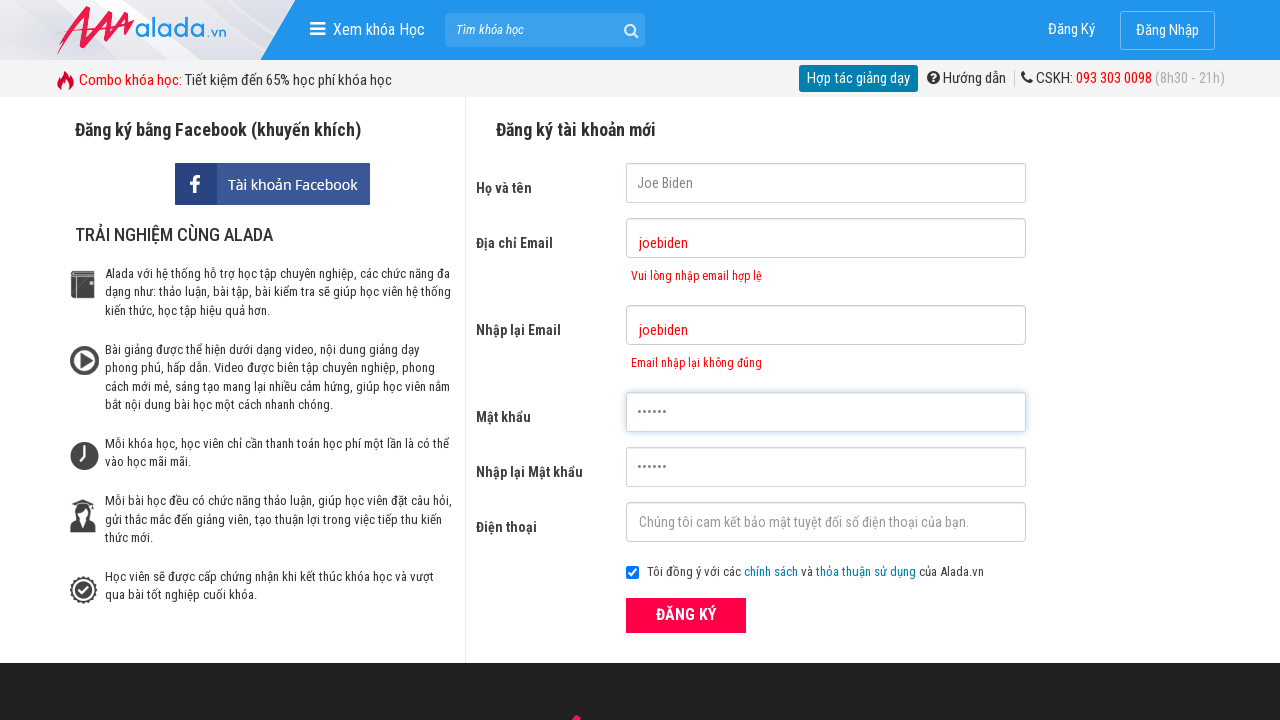

Filled phone number field with '0388465783' on #txtPhone
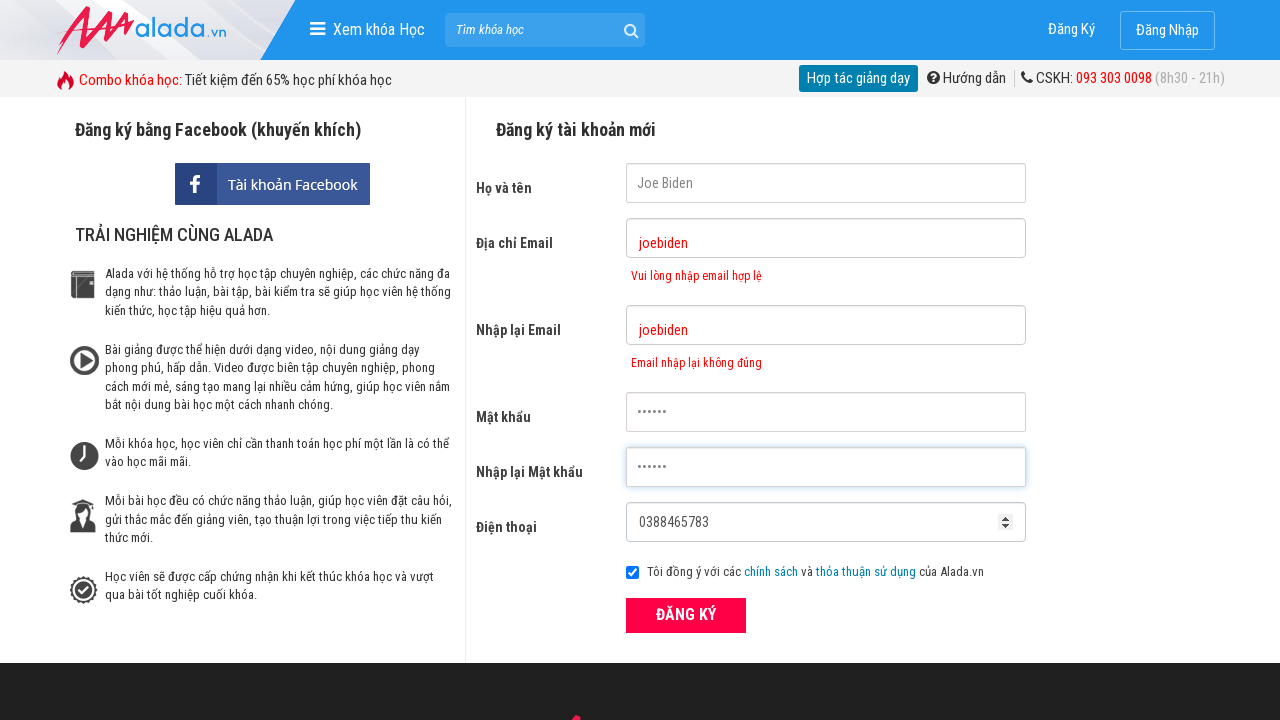

Clicked the register (ĐĂNG KÝ) button at (686, 615) on xpath=//button[text()='ĐĂNG KÝ' and @type='submit']
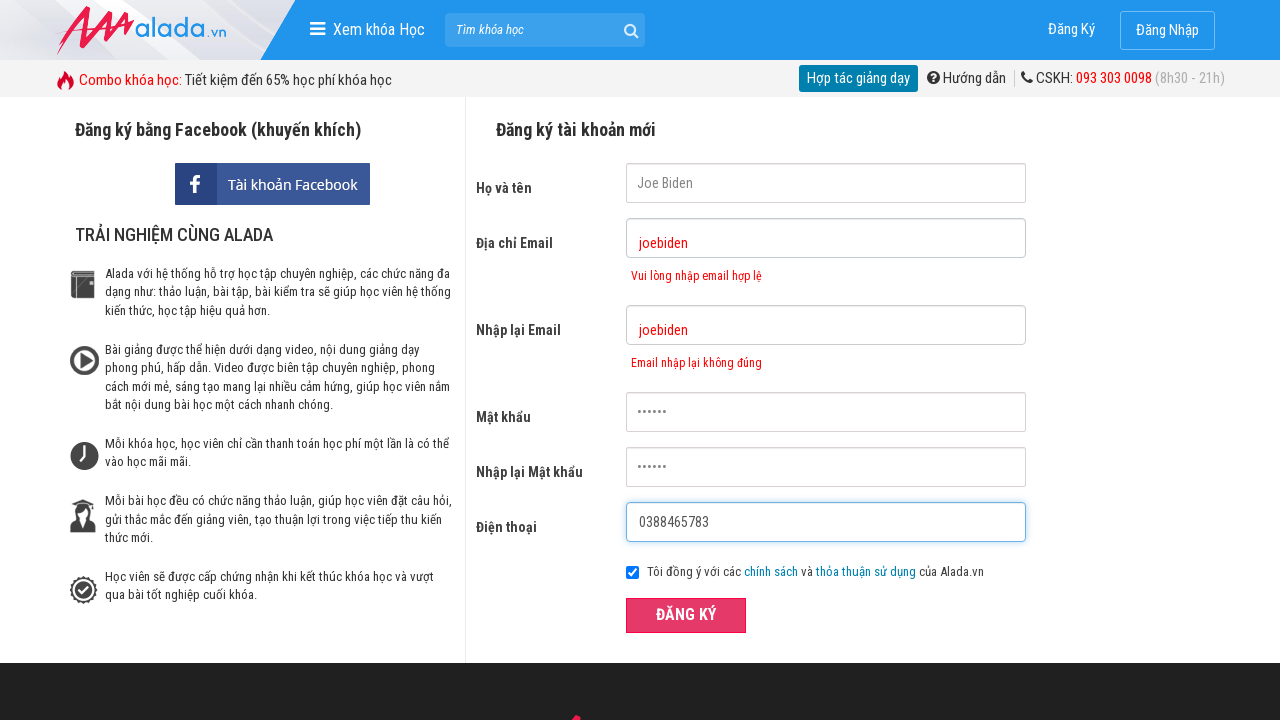

Email validation error message appeared
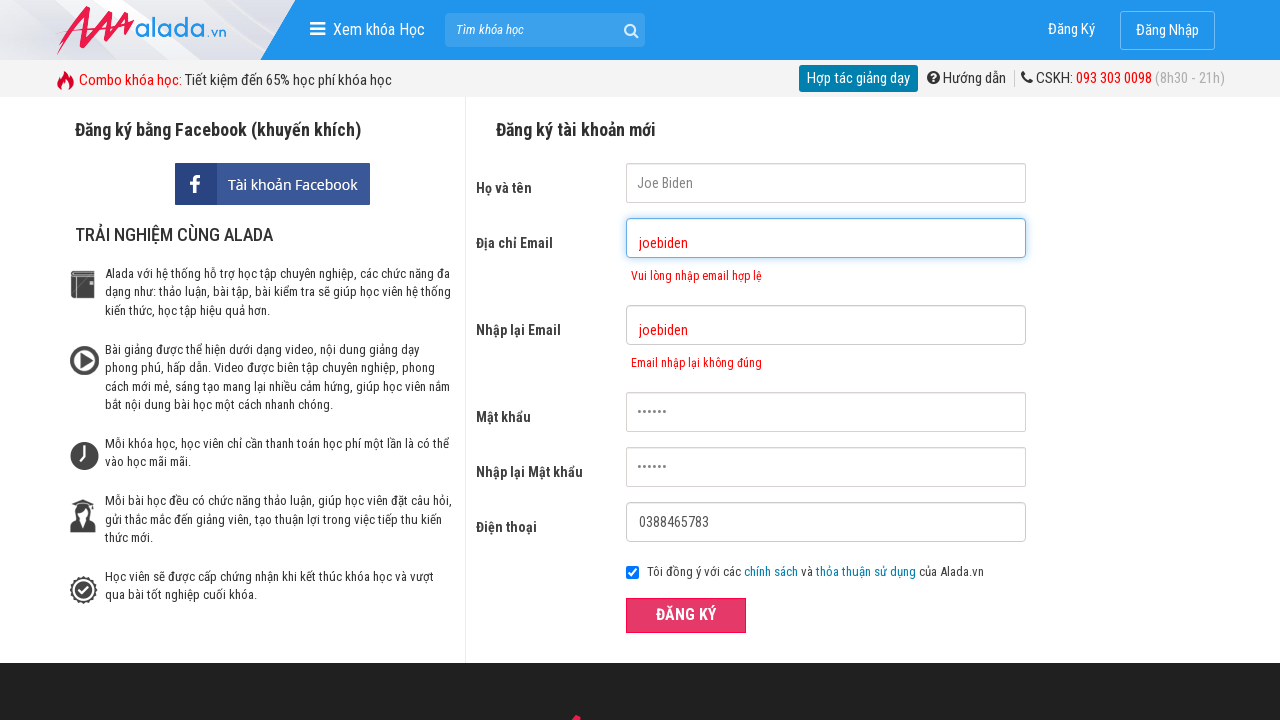

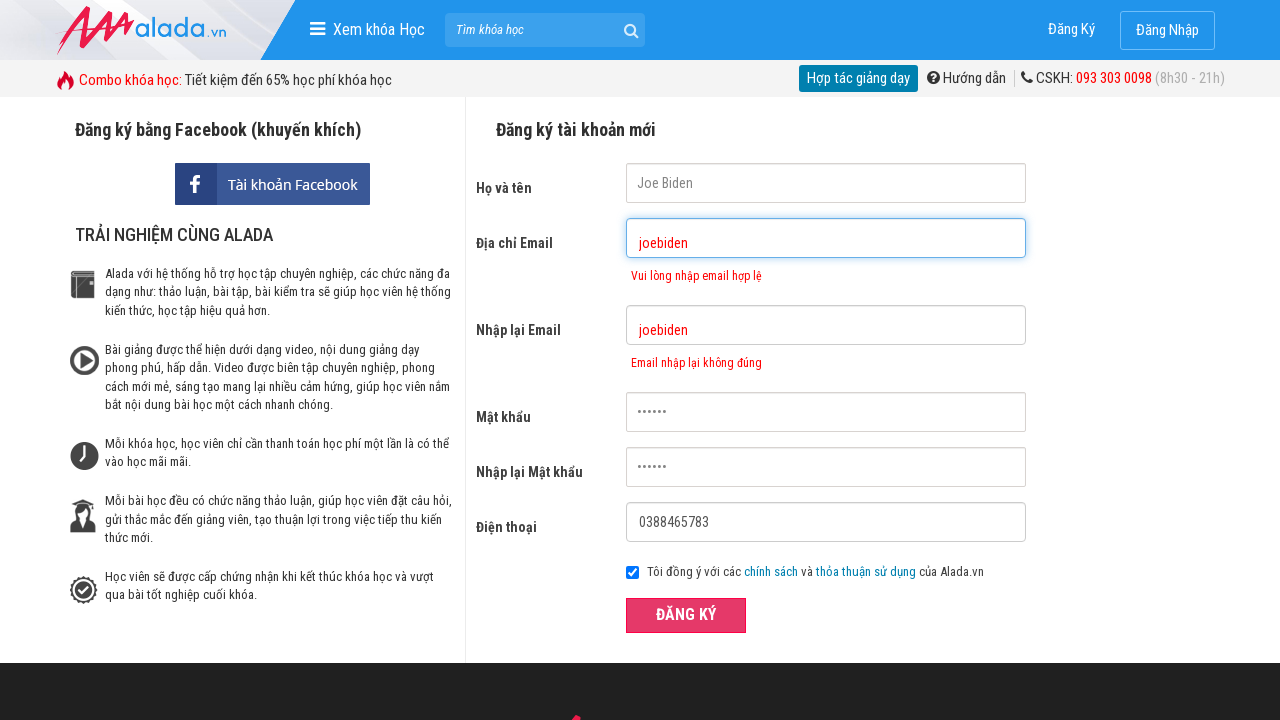